Tests multi-window handling by clicking a link that opens a new window, switching between the original and new window, and verifying the page title and text content on each window.

Starting URL: https://the-internet.herokuapp.com/windows

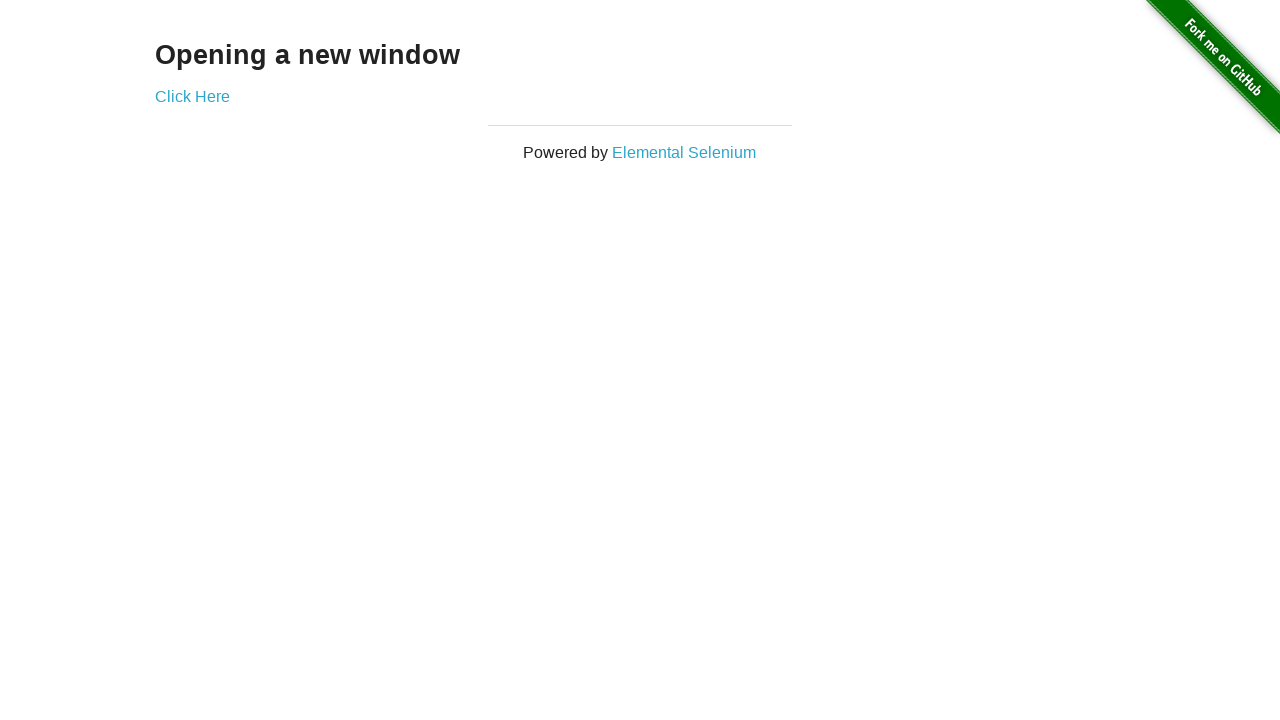

Retrieved initial page text from h3 element
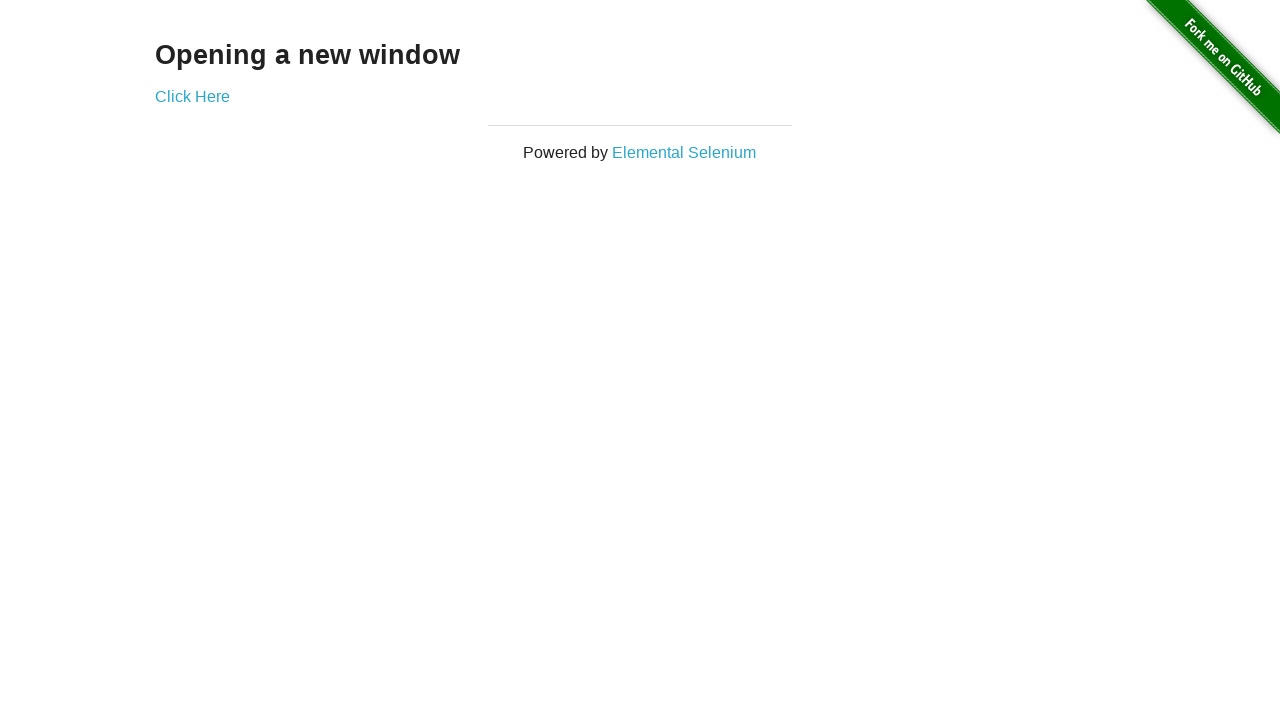

Verified initial page text is 'Opening a new window'
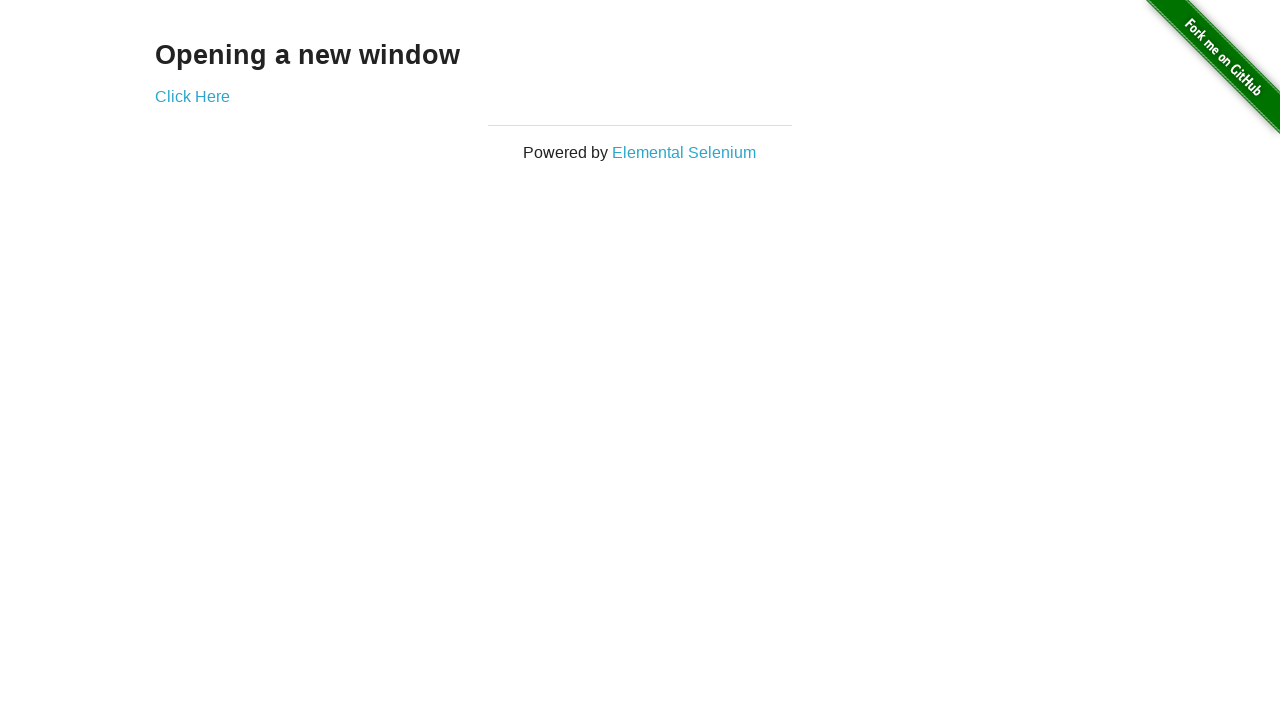

Verified initial page title is 'The Internet'
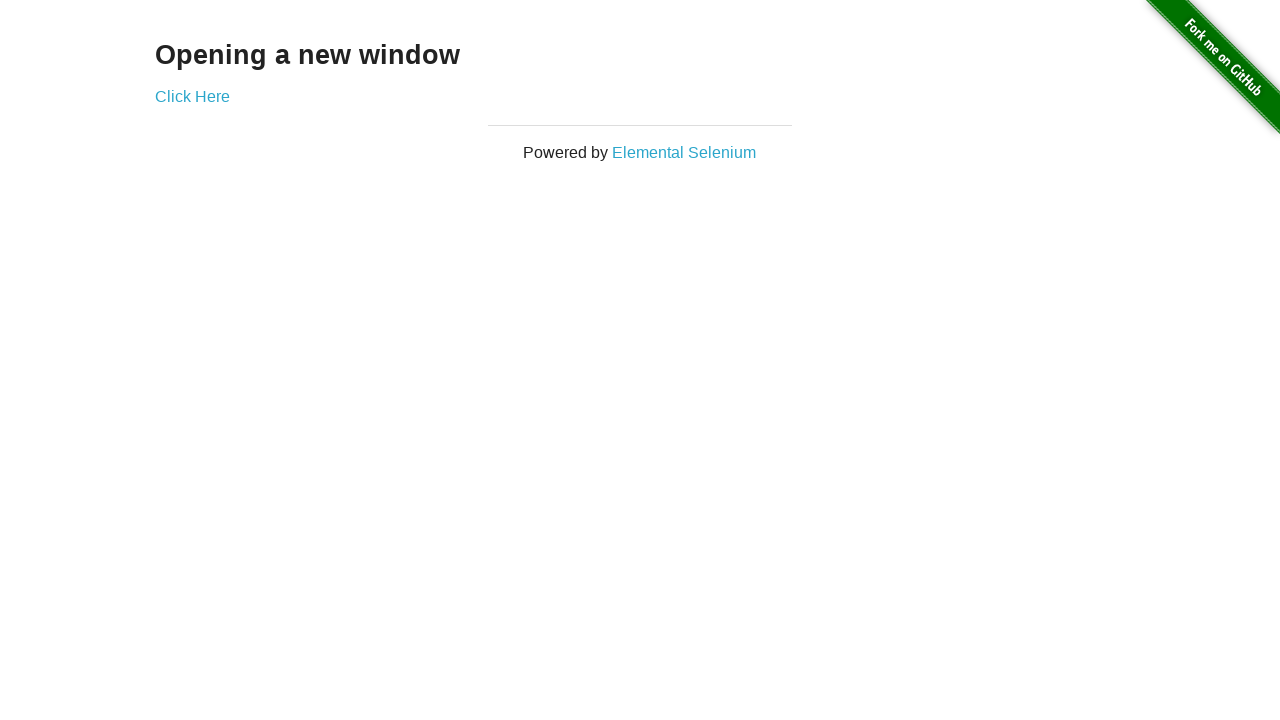

Clicked 'Click Here' link to open new window at (192, 96) on text=Click Here
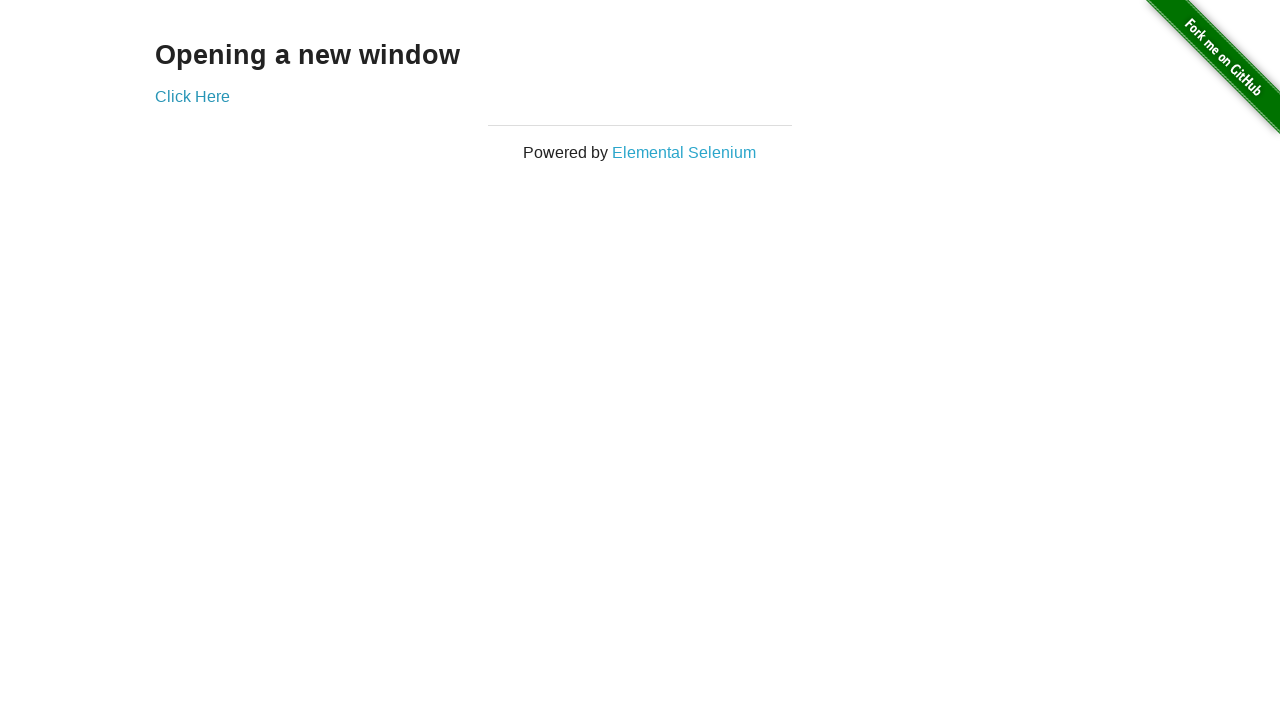

New window loaded successfully
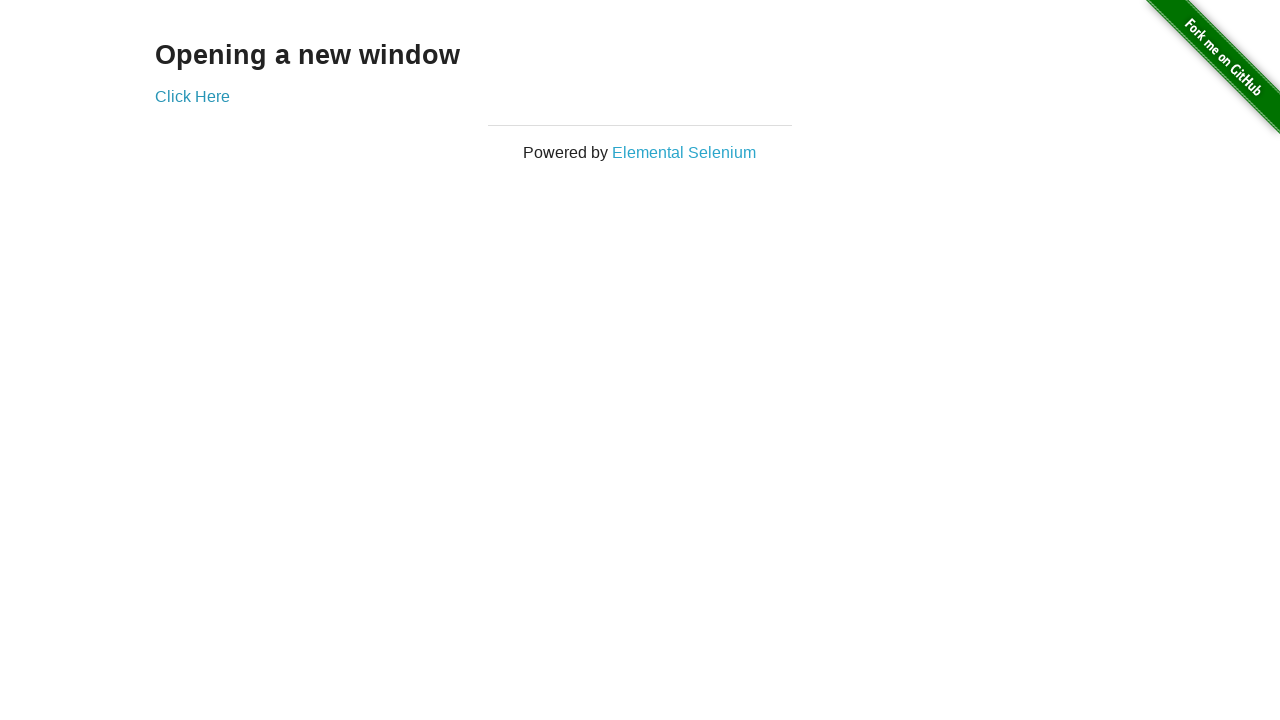

Verified new window title is 'New Window'
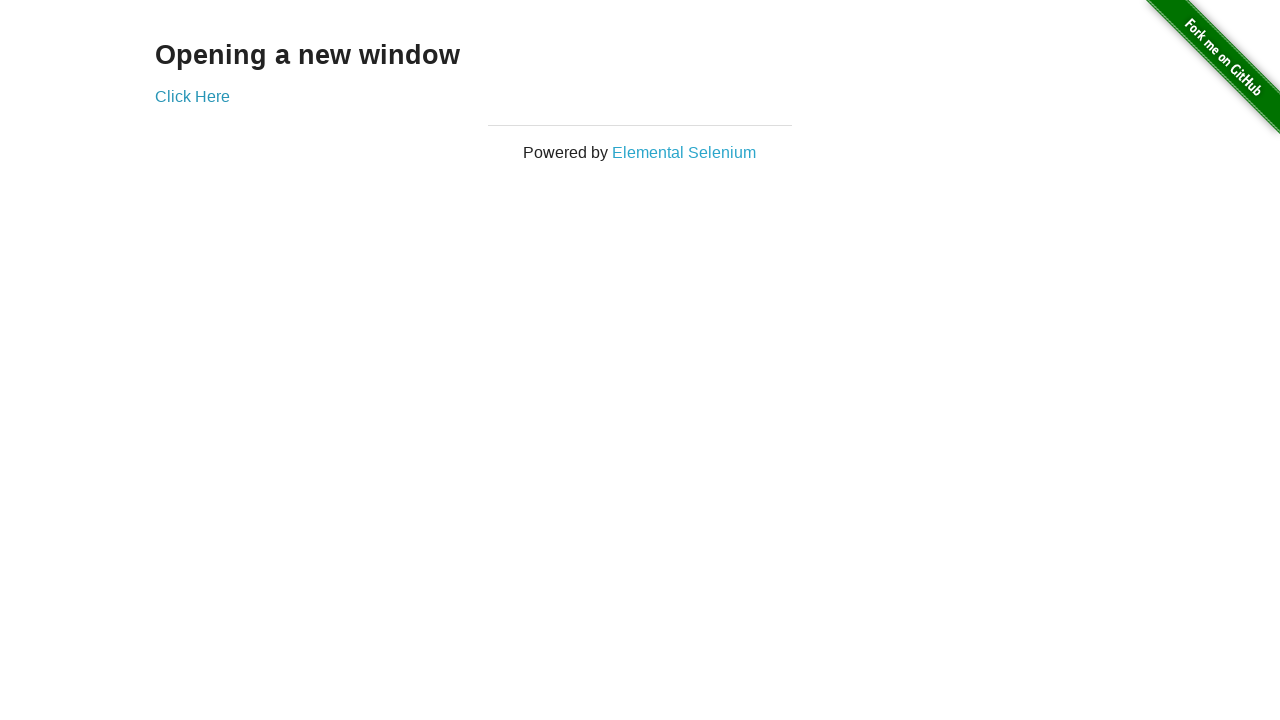

Retrieved text from new window h3 element
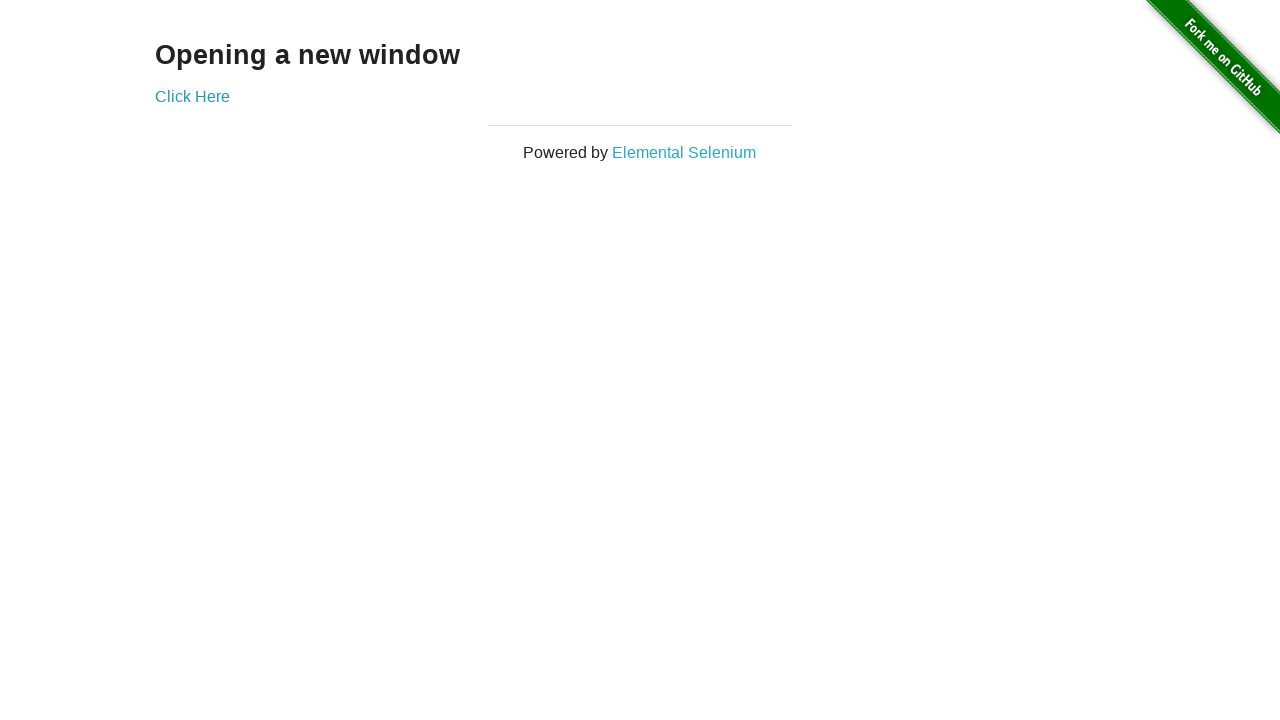

Verified new window text is 'New Window'
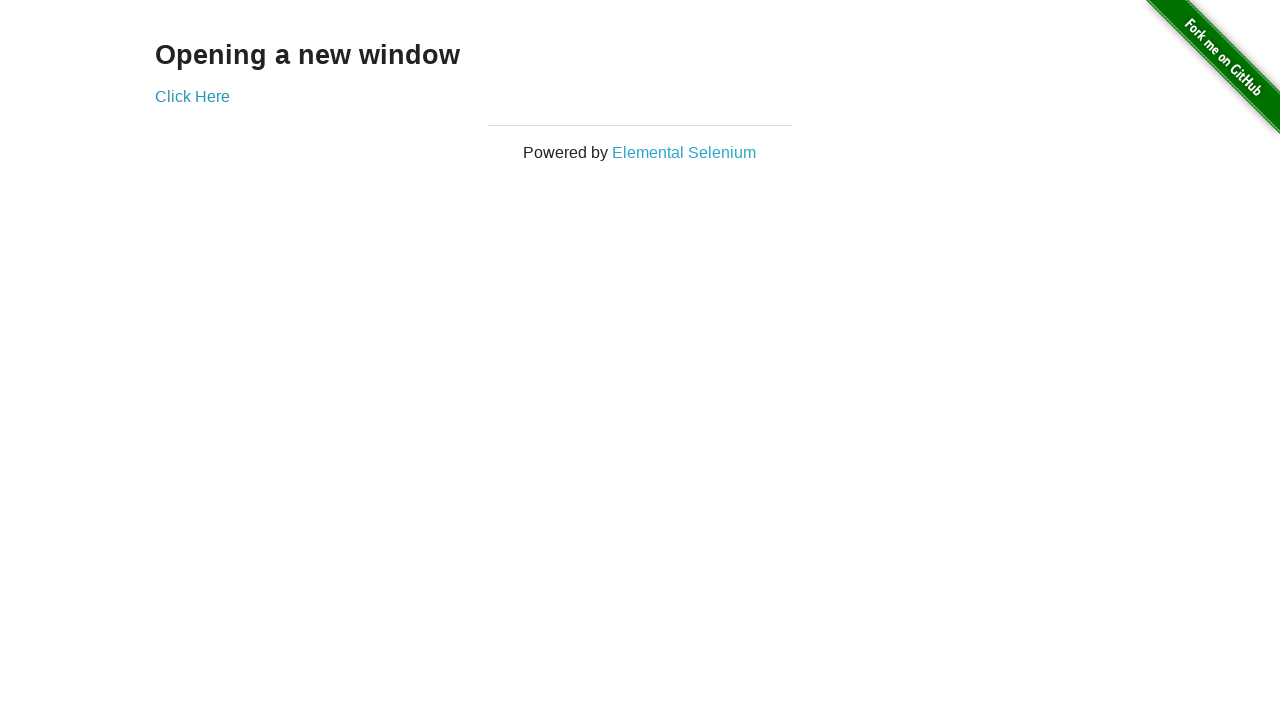

Switched back to original window
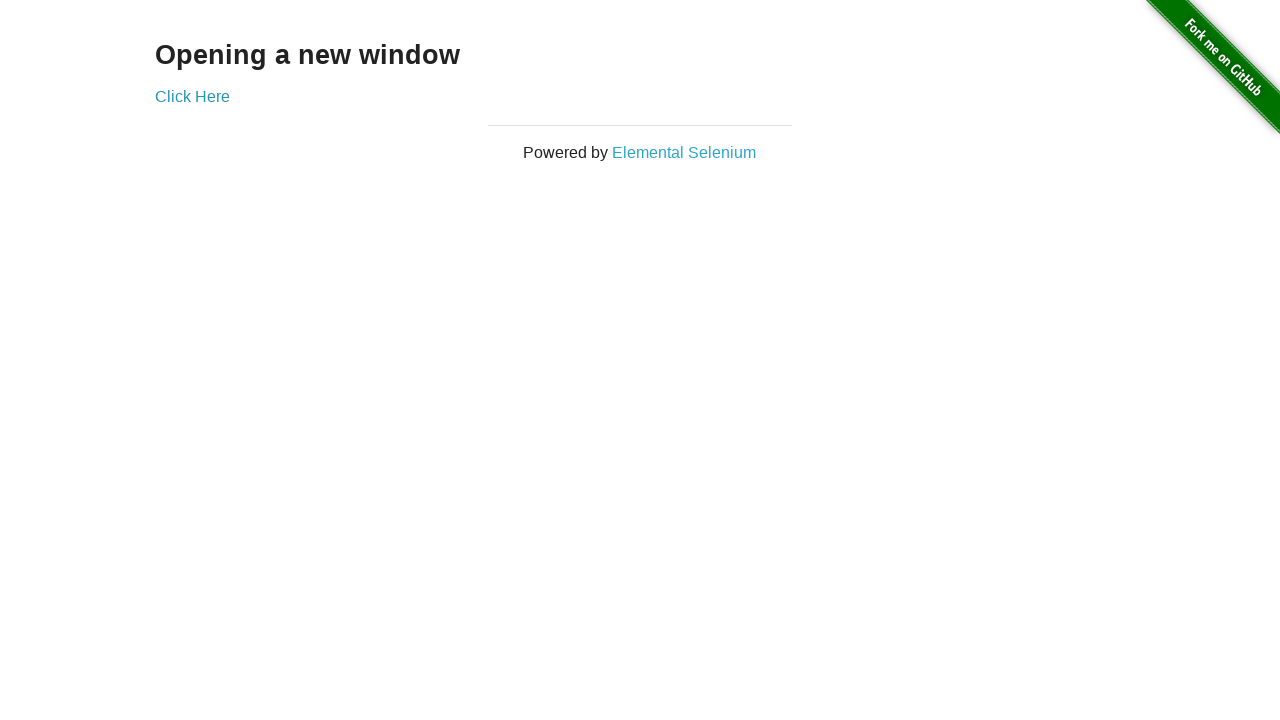

Verified original window title is still 'The Internet'
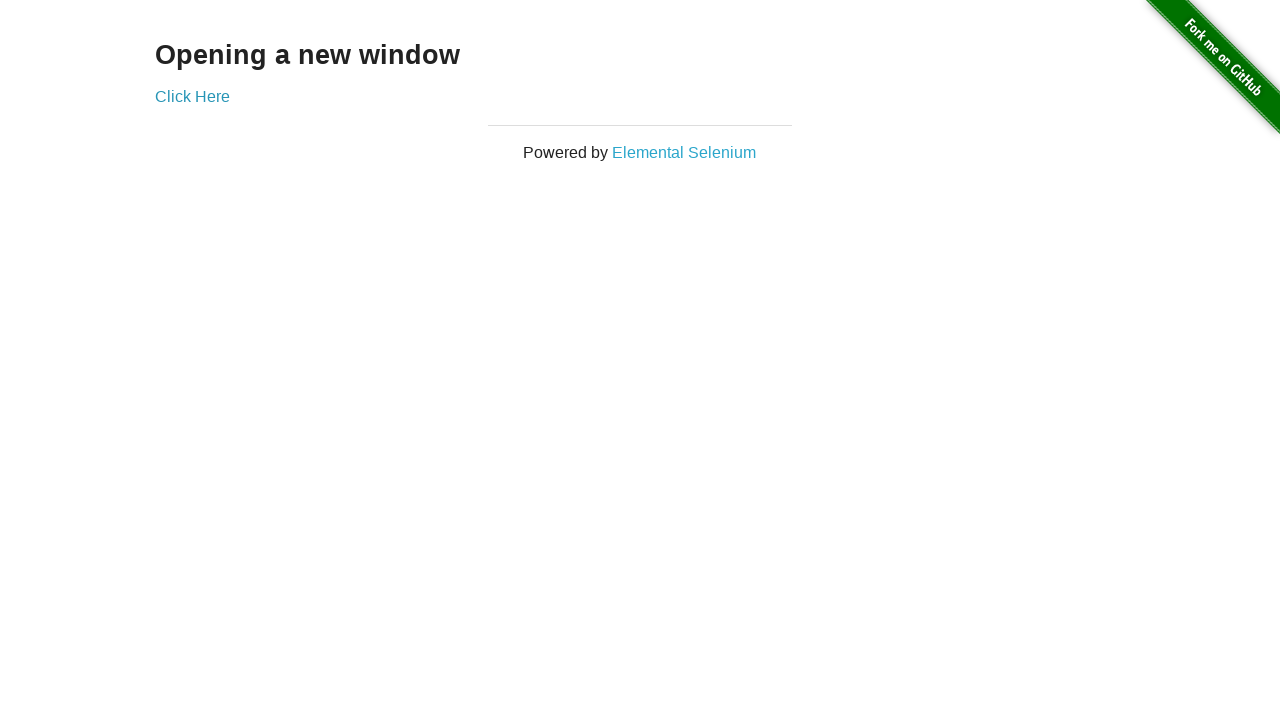

Switched to new window again
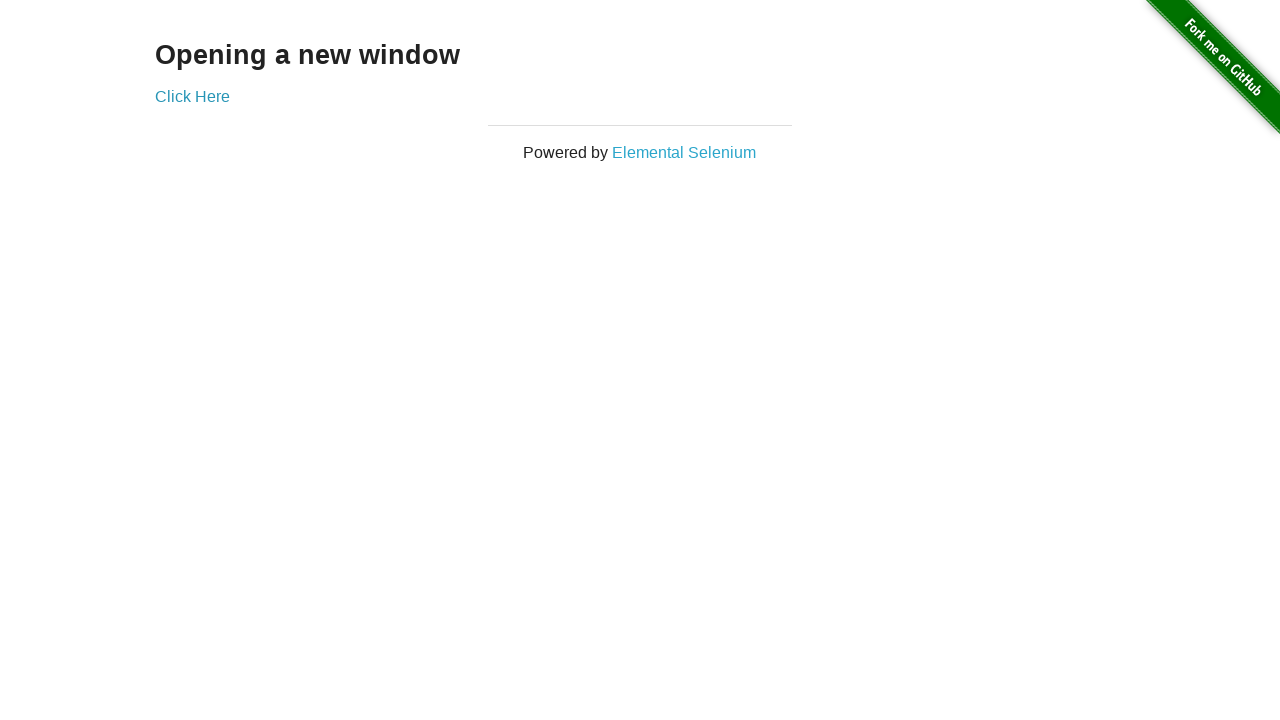

Switched back to original window
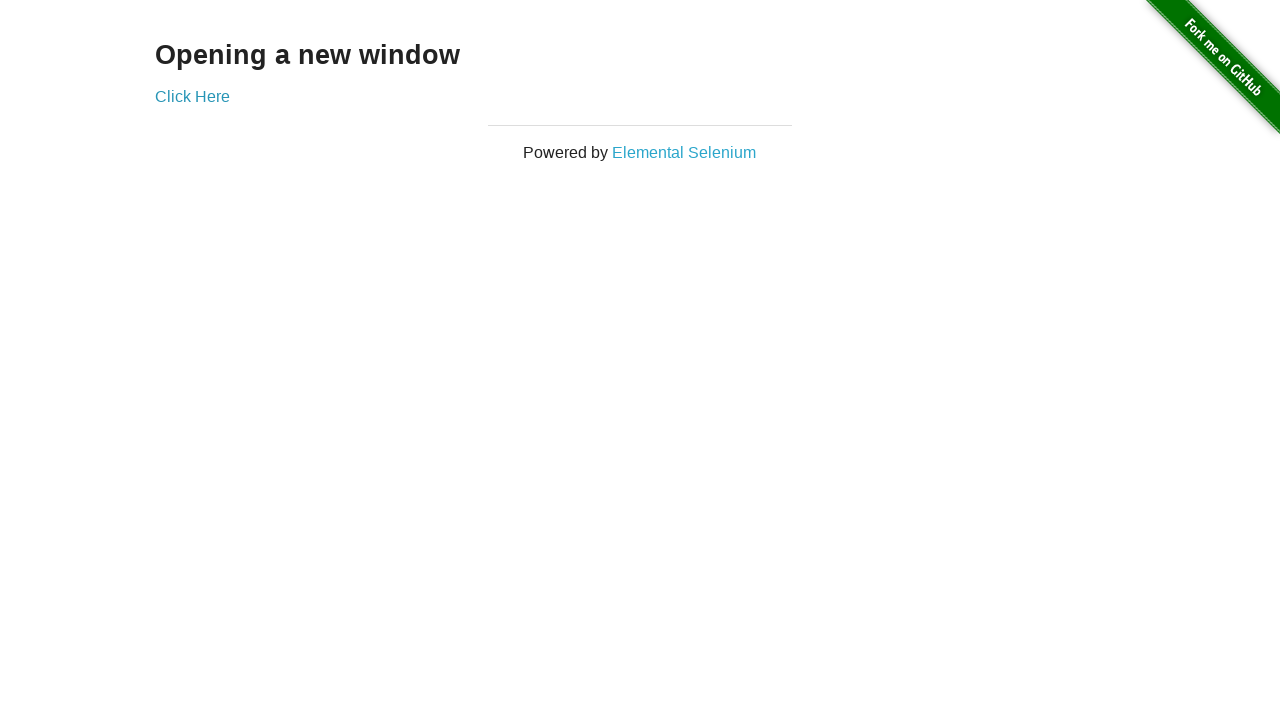

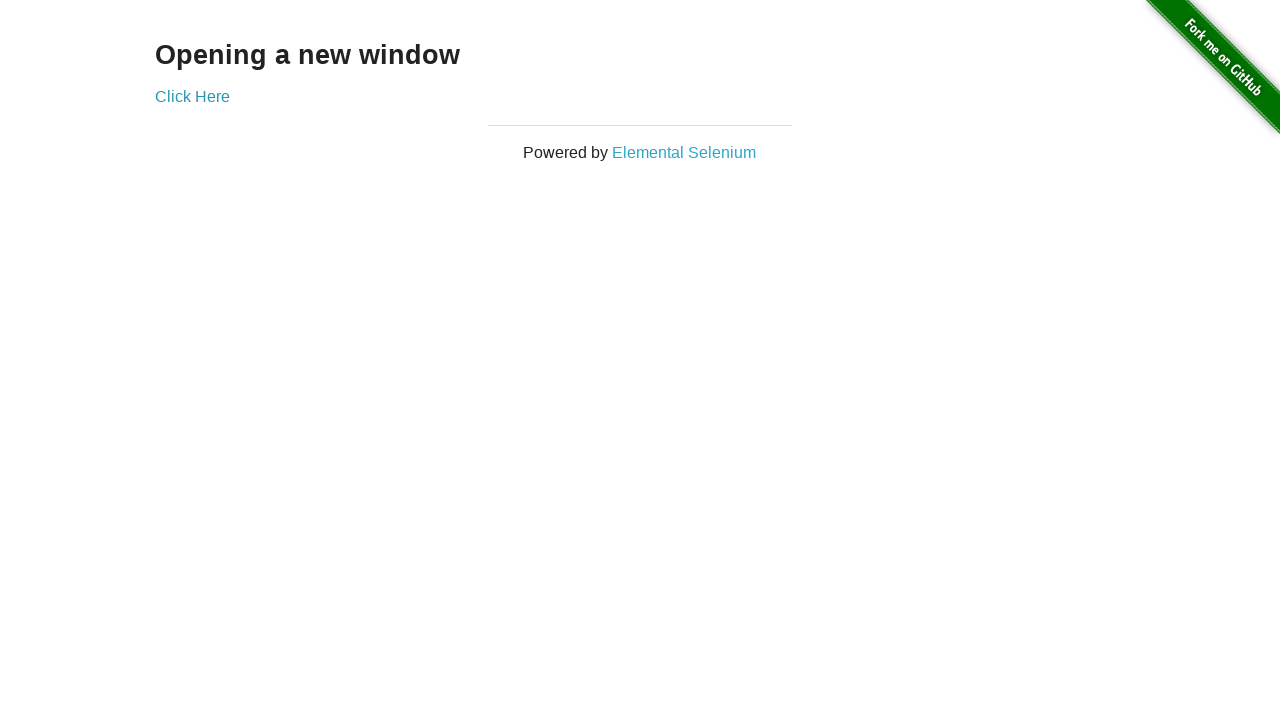